Tests network error handling by submitting an unreachable IP address URL

Starting URL: https://frontend-project-11-self-five.vercel.app/

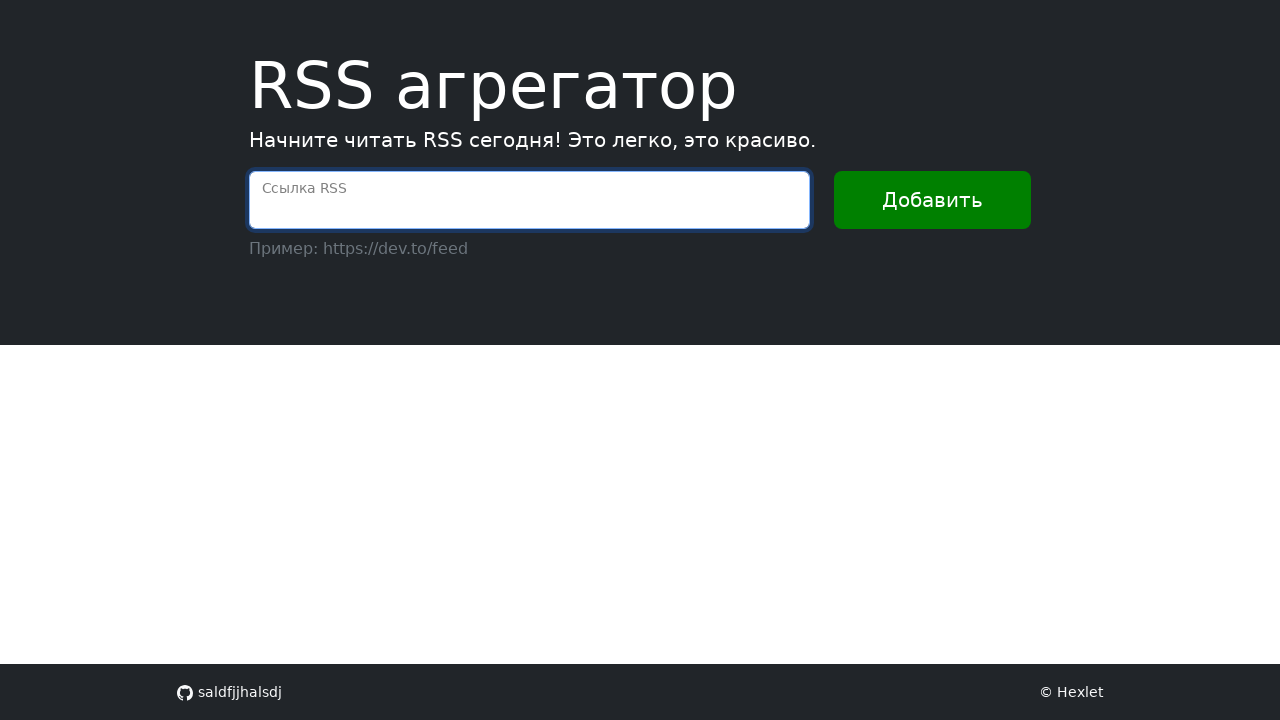

Filled RSS URL input with unreachable IP address https://192.151.161.11 on internal:attr=[placeholder="Ссылка RSS"i]
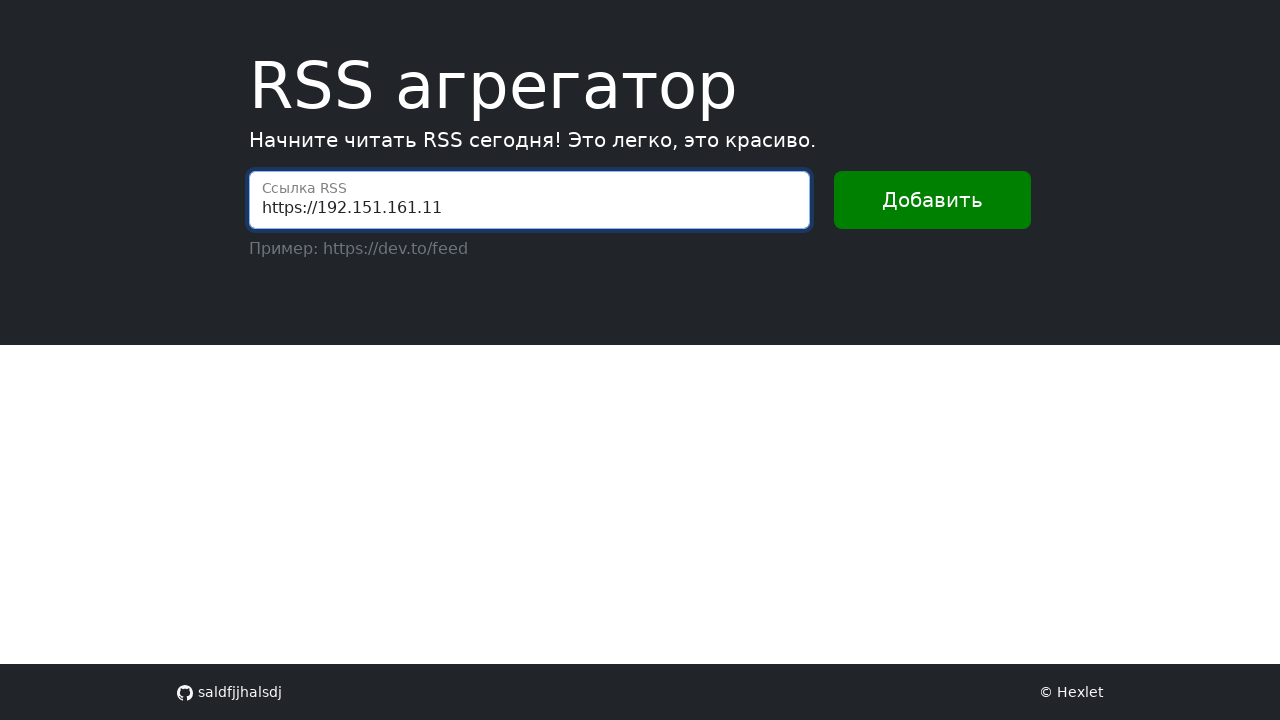

Clicked 'Добавить' (Add) button to submit the RSS feed at (932, 200) on internal:text="\u0414\u043e\u0431\u0430\u0432\u0438\u0442\u044c"i
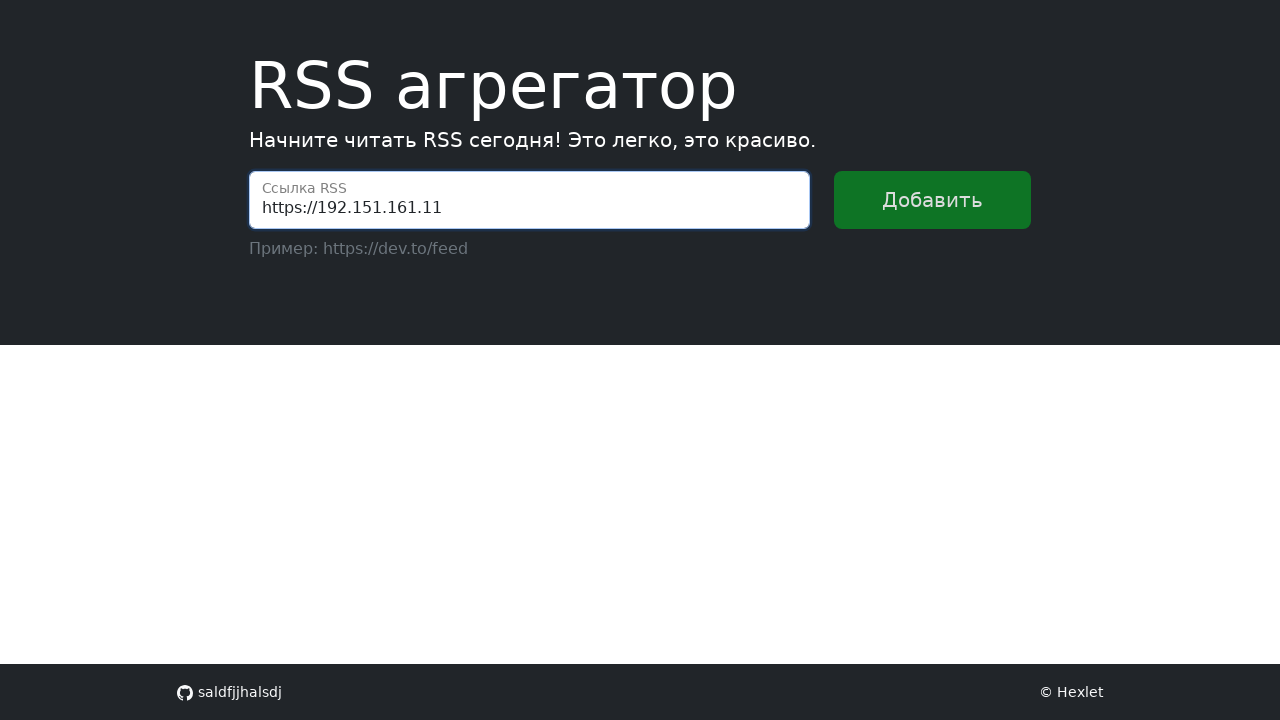

Network error message container appeared after attempting to add unreachable URL
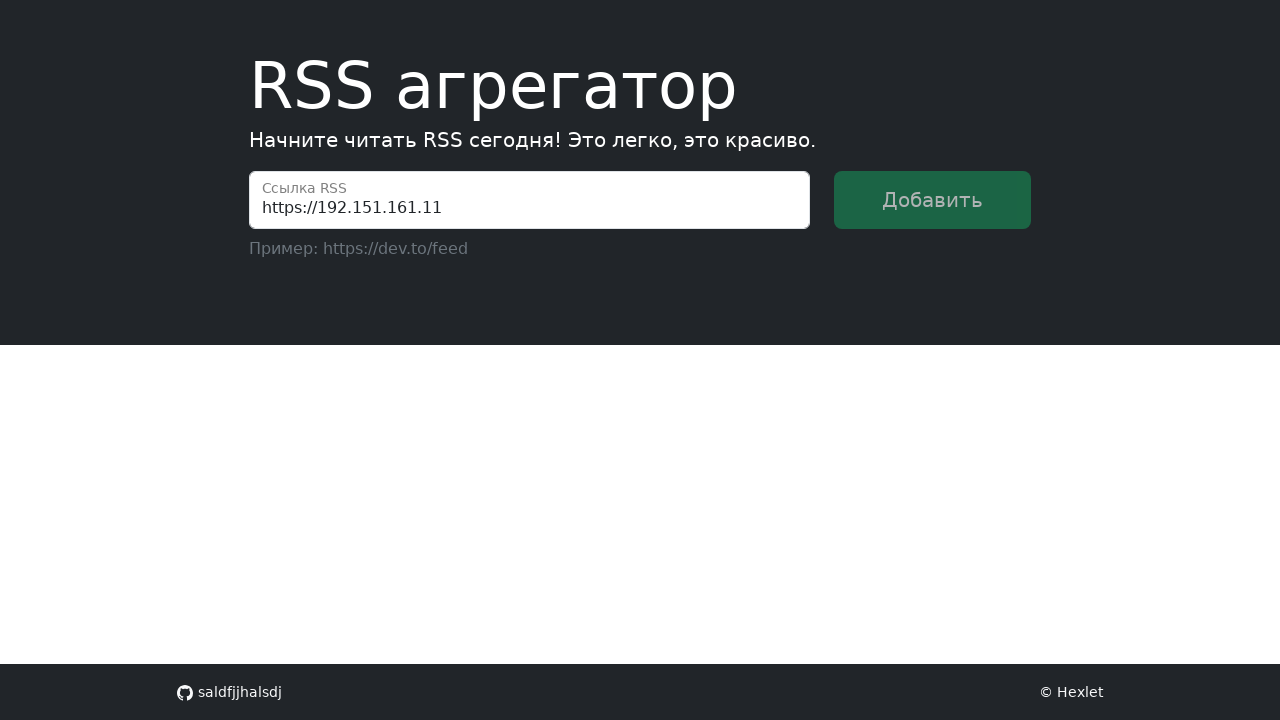

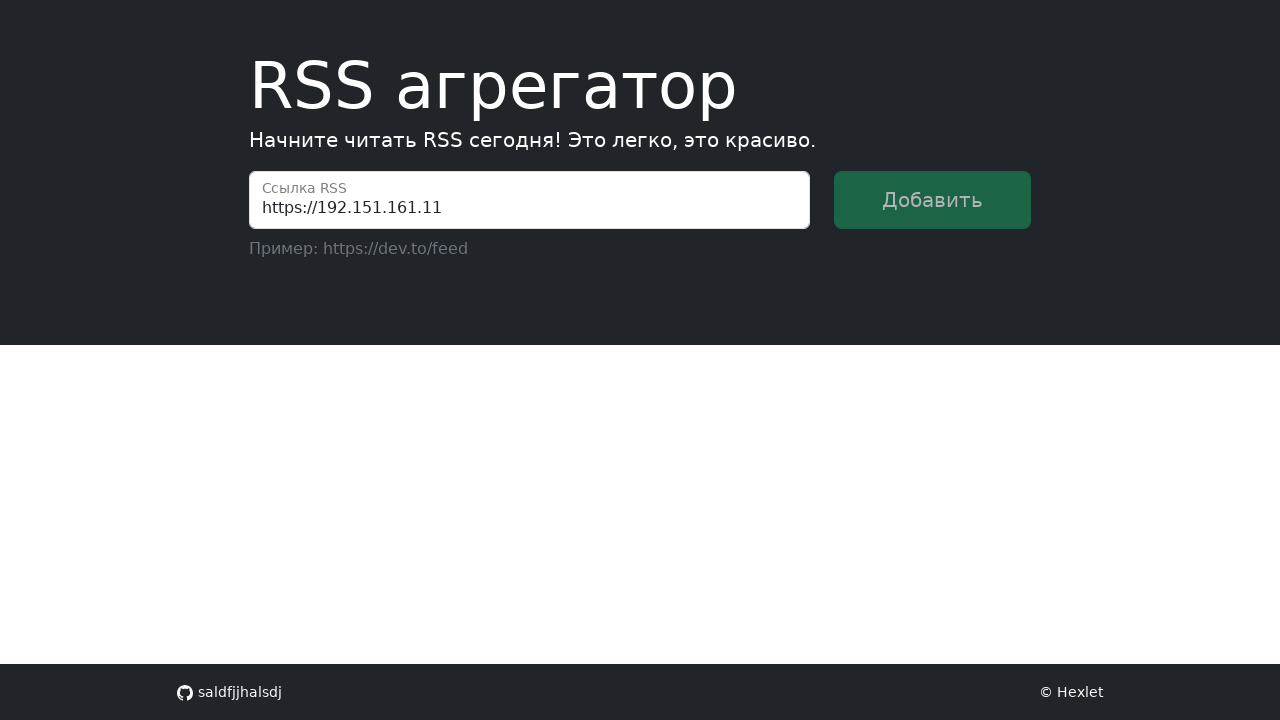